Navigates to Bewakoof e-commerce website and maximizes the browser window, verifying page title and URL are accessible

Starting URL: https://www.bewakoof.com/

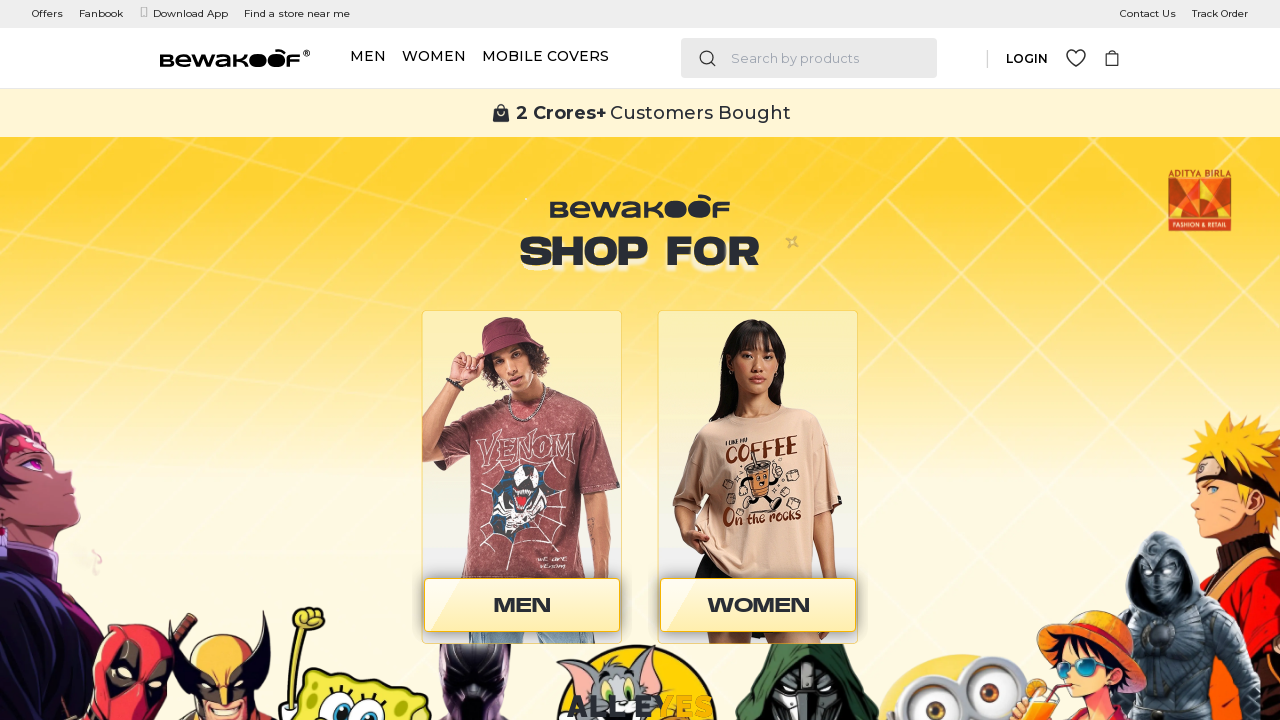

Maximized browser window to 1920x1080
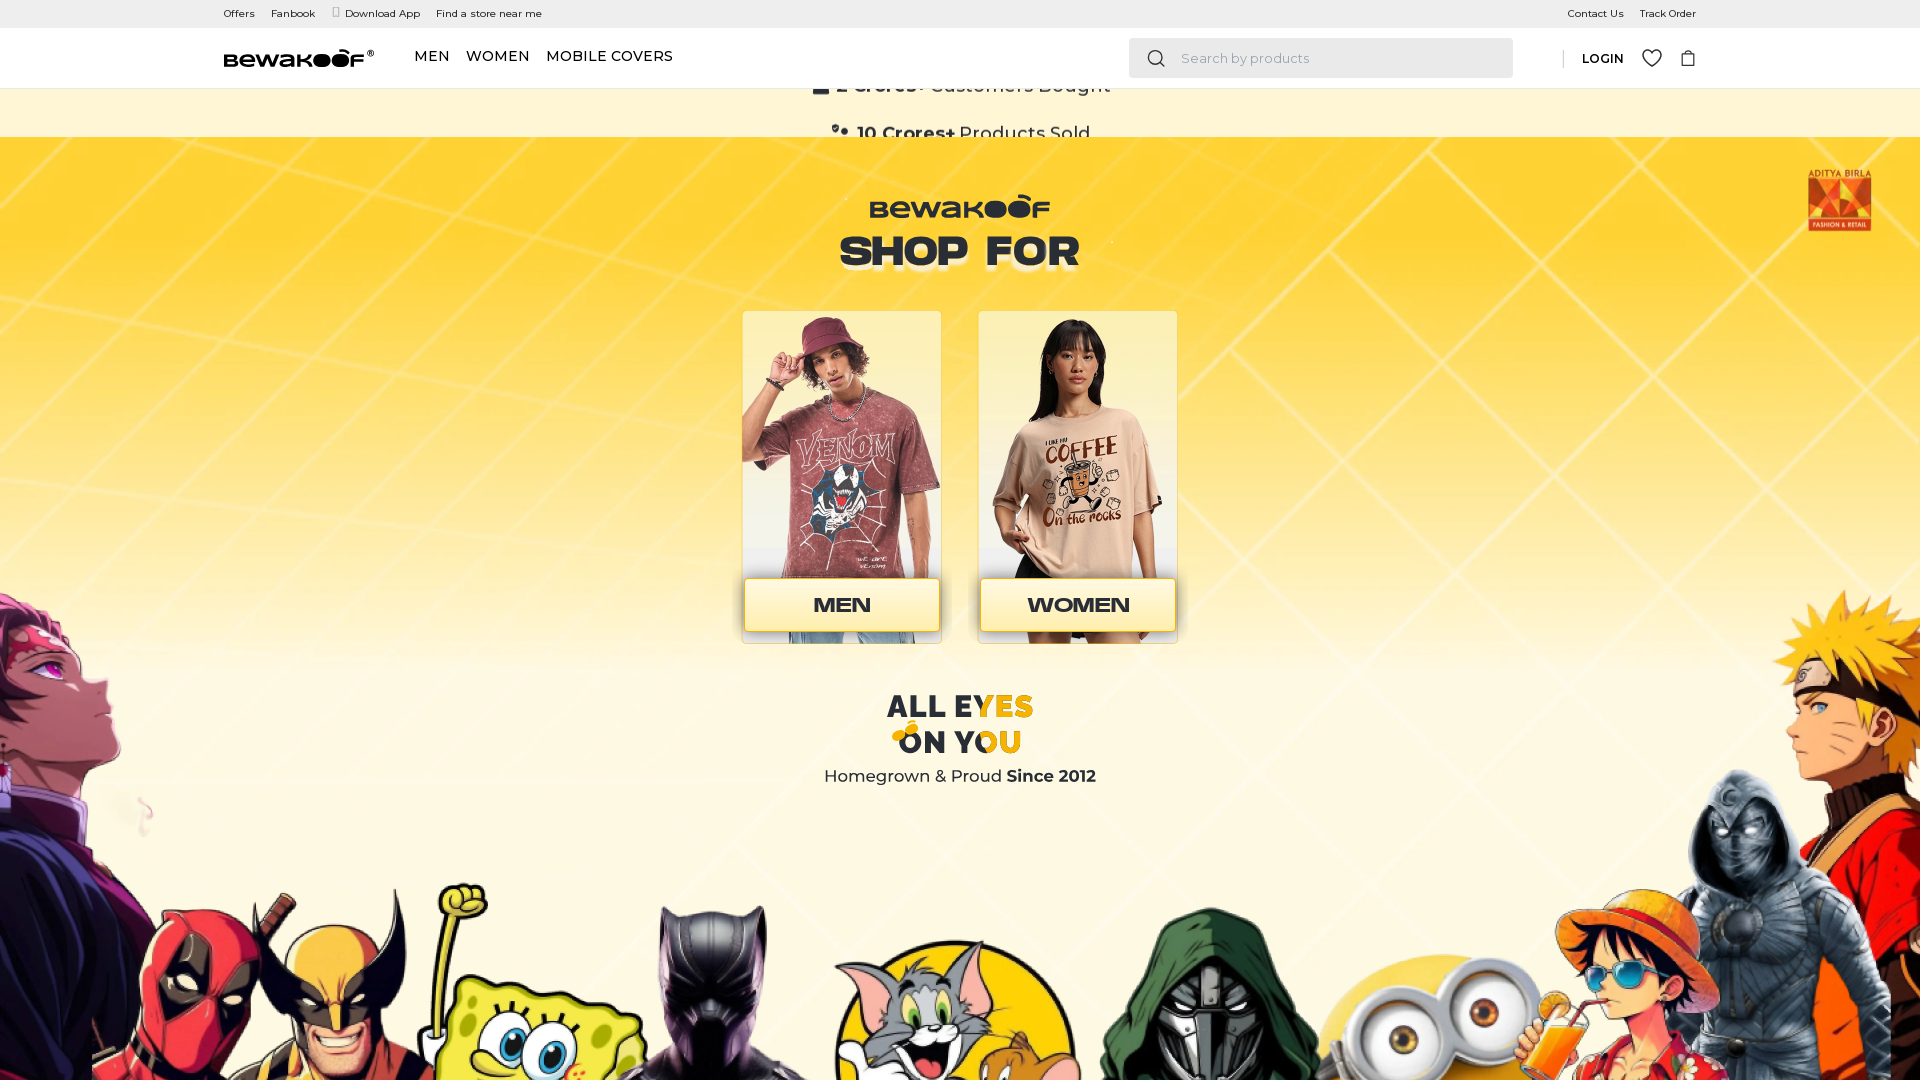

Page loaded and DOM content is interactive
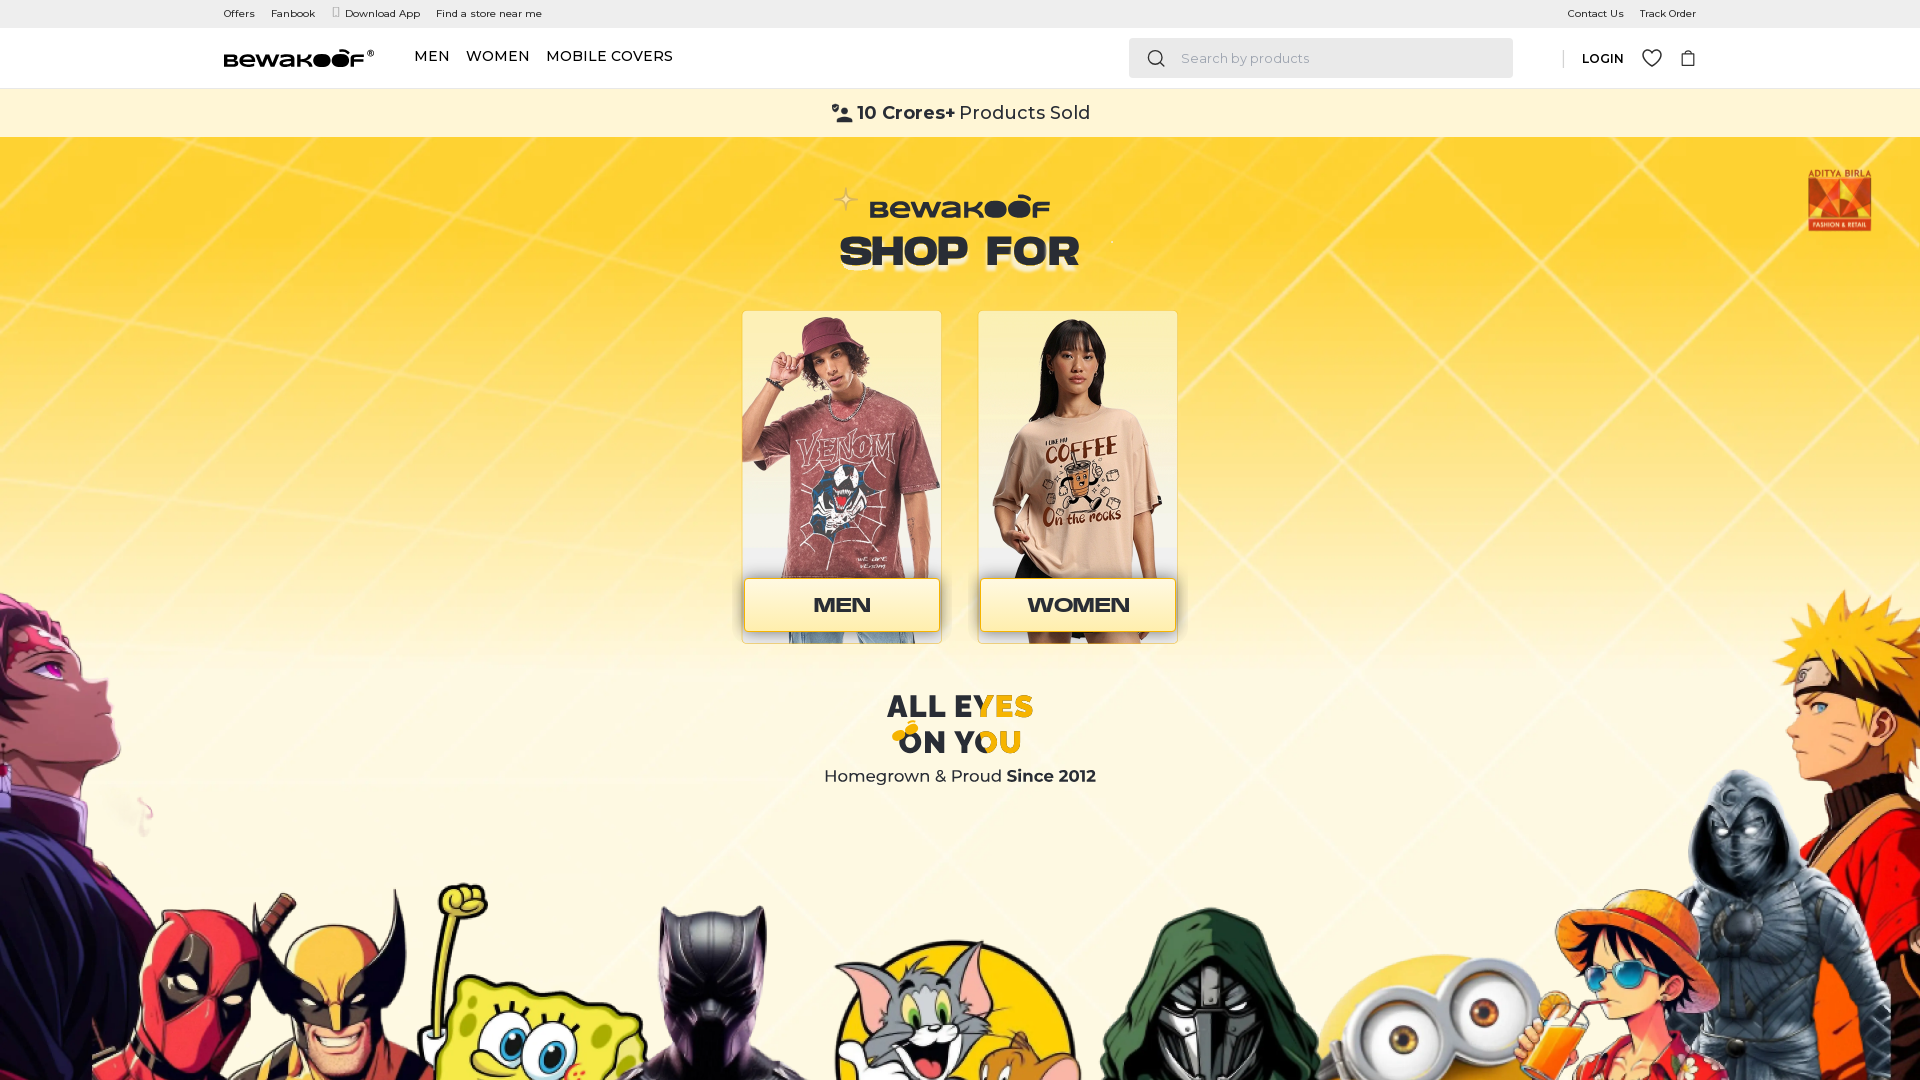

Verified page title: Online Fashion Shopping for Men, Women, Accessories - Bewakoof.com
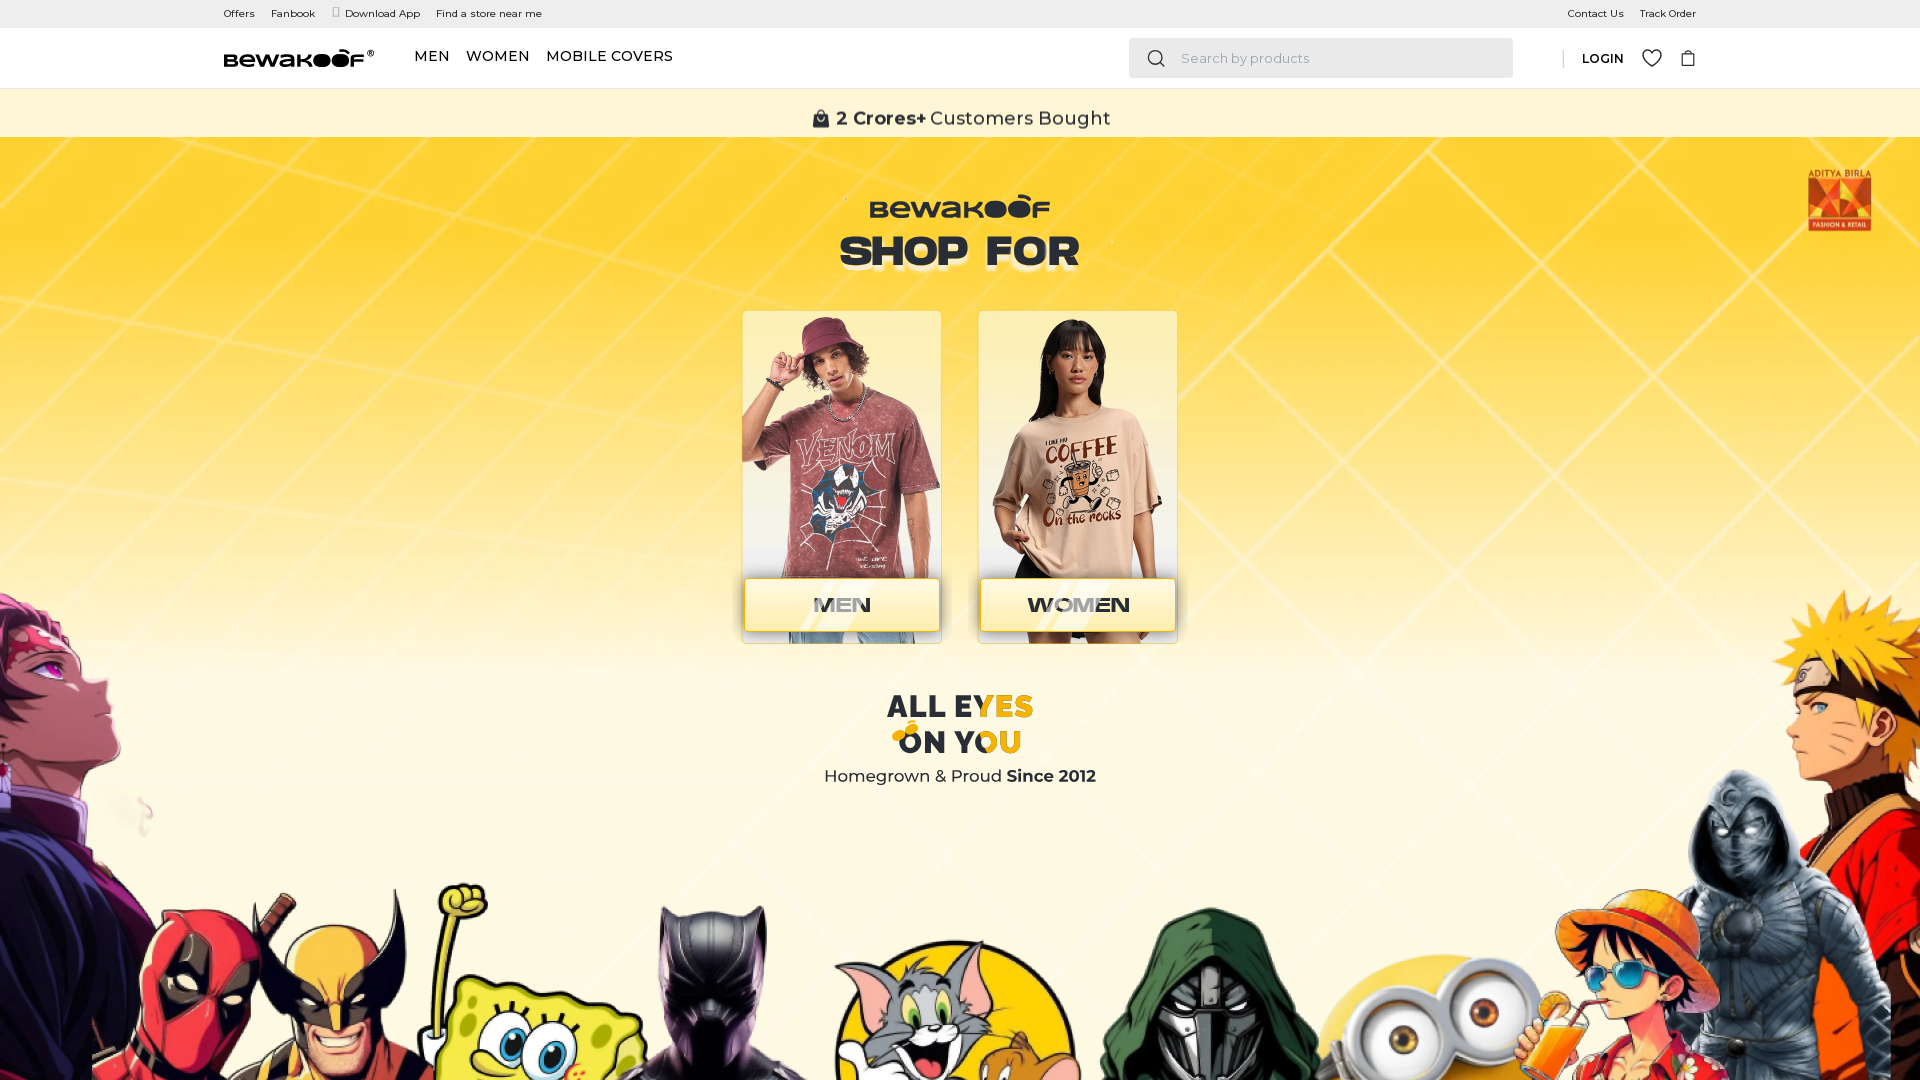

Verified page URL: https://www.bewakoof.com/
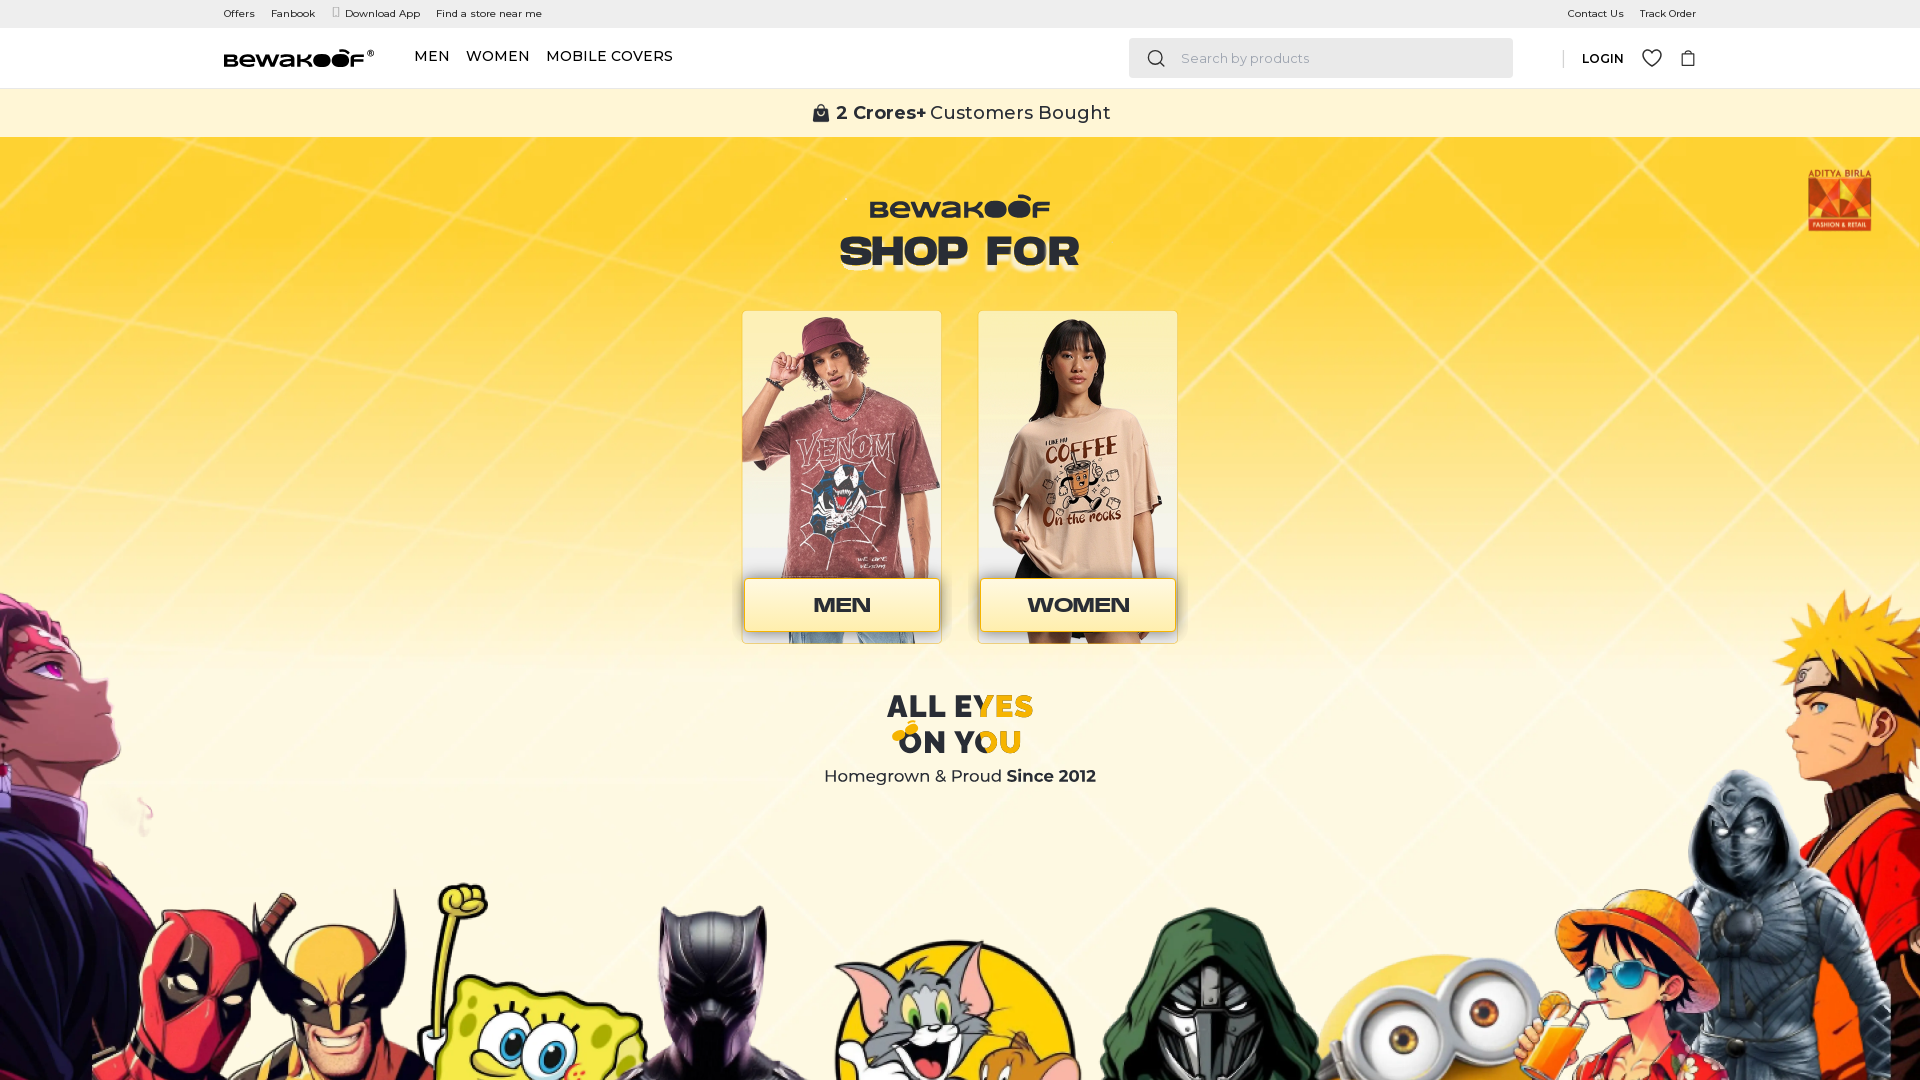

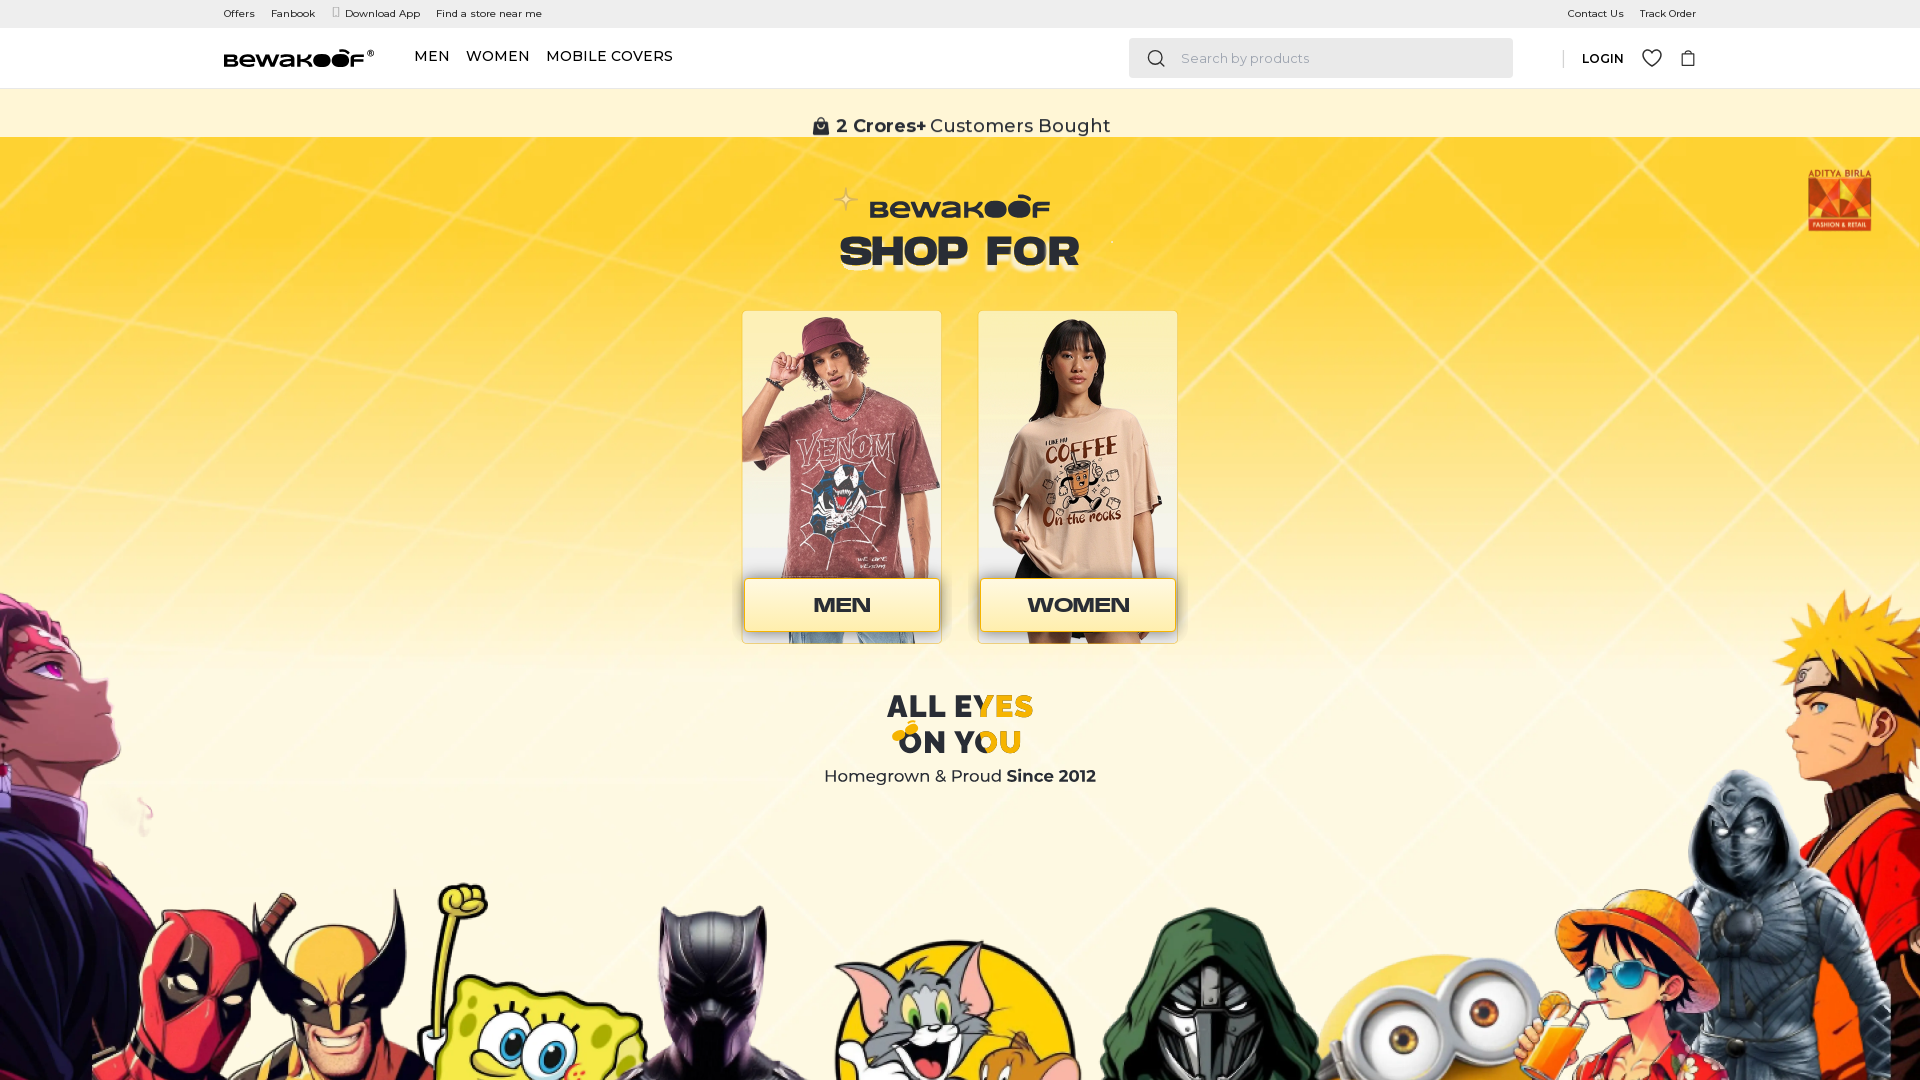